Tests a dynamic element appearing after clicking a button by clicking on an element and waiting for a paragraph to appear with expected text

Starting URL: https://testeroprogramowania.github.io/selenium/wait2.html

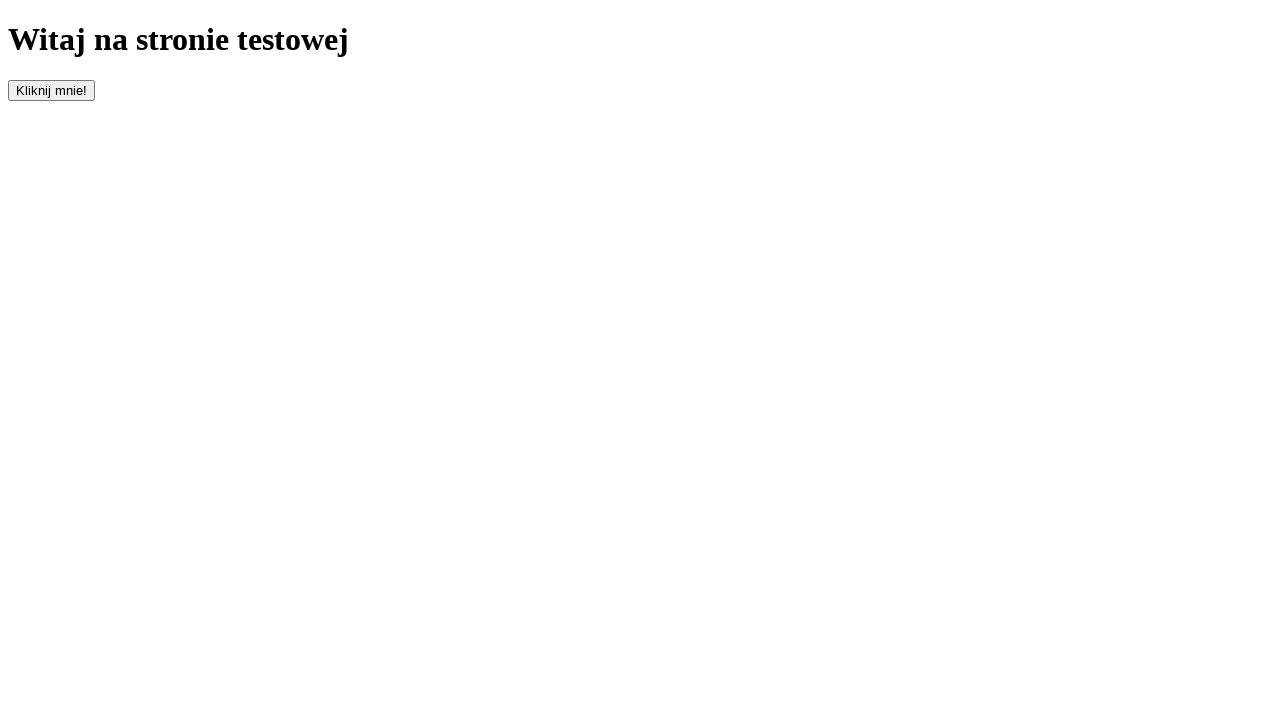

Clicked button with id 'clickOnMe' to trigger dynamic element appearance at (52, 90) on #clickOnMe
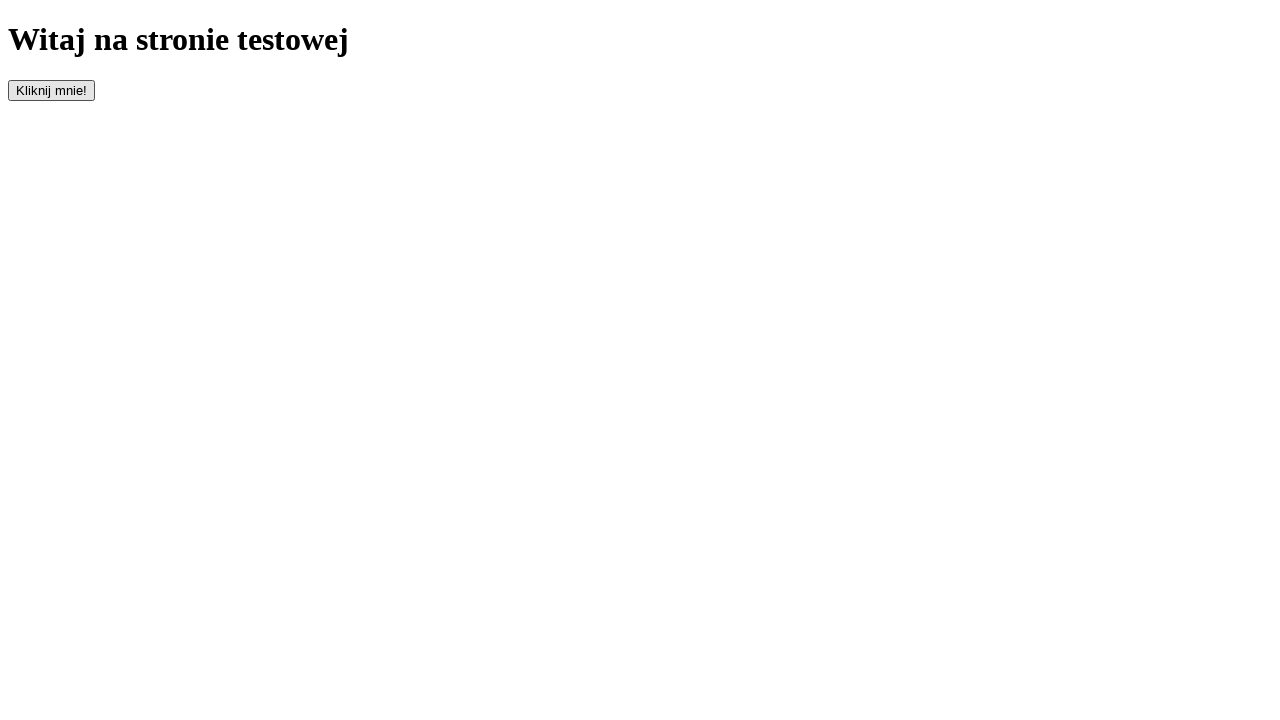

Waited for paragraph element to appear
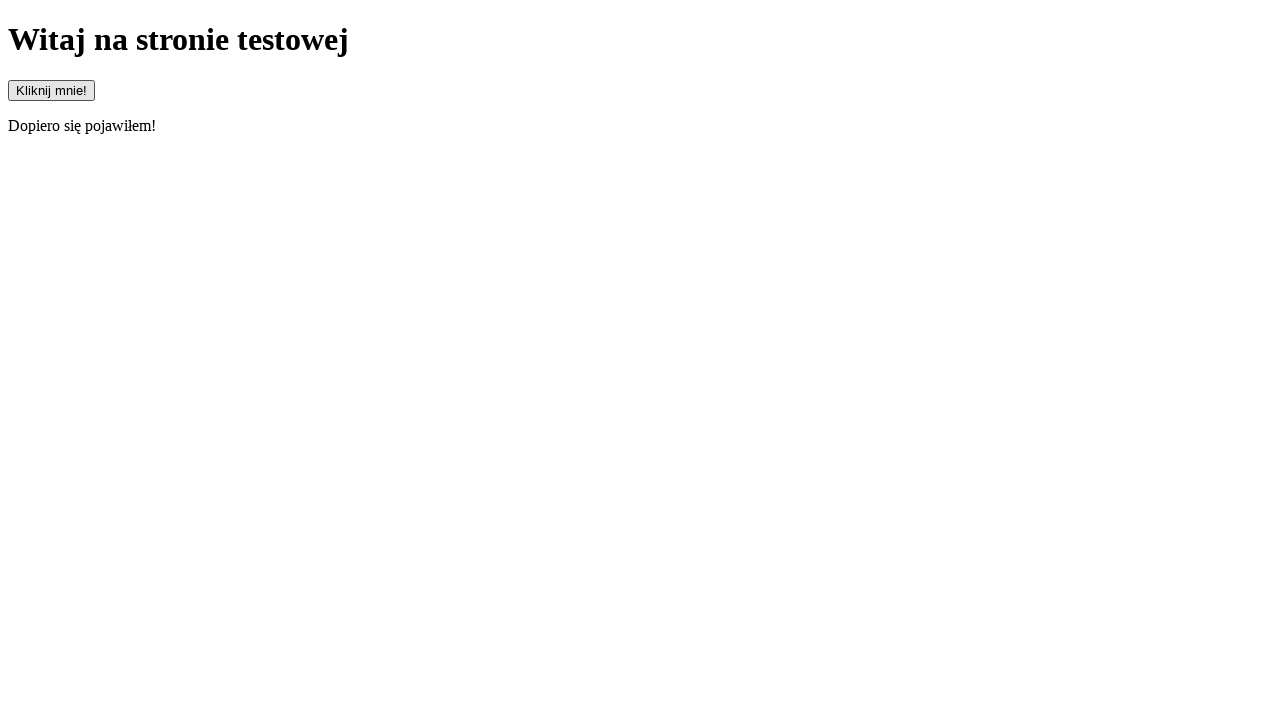

Retrieved text content from paragraph element
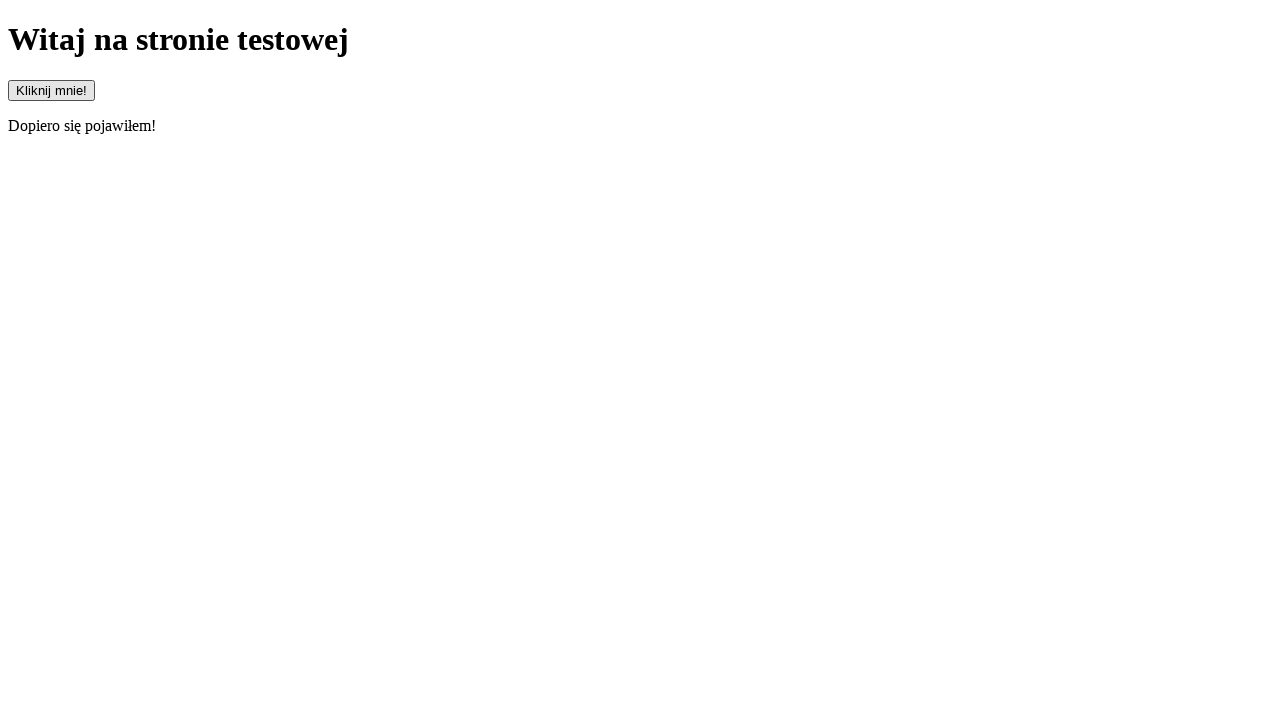

Asserted paragraph text equals 'Dopiero się pojawiłem!'
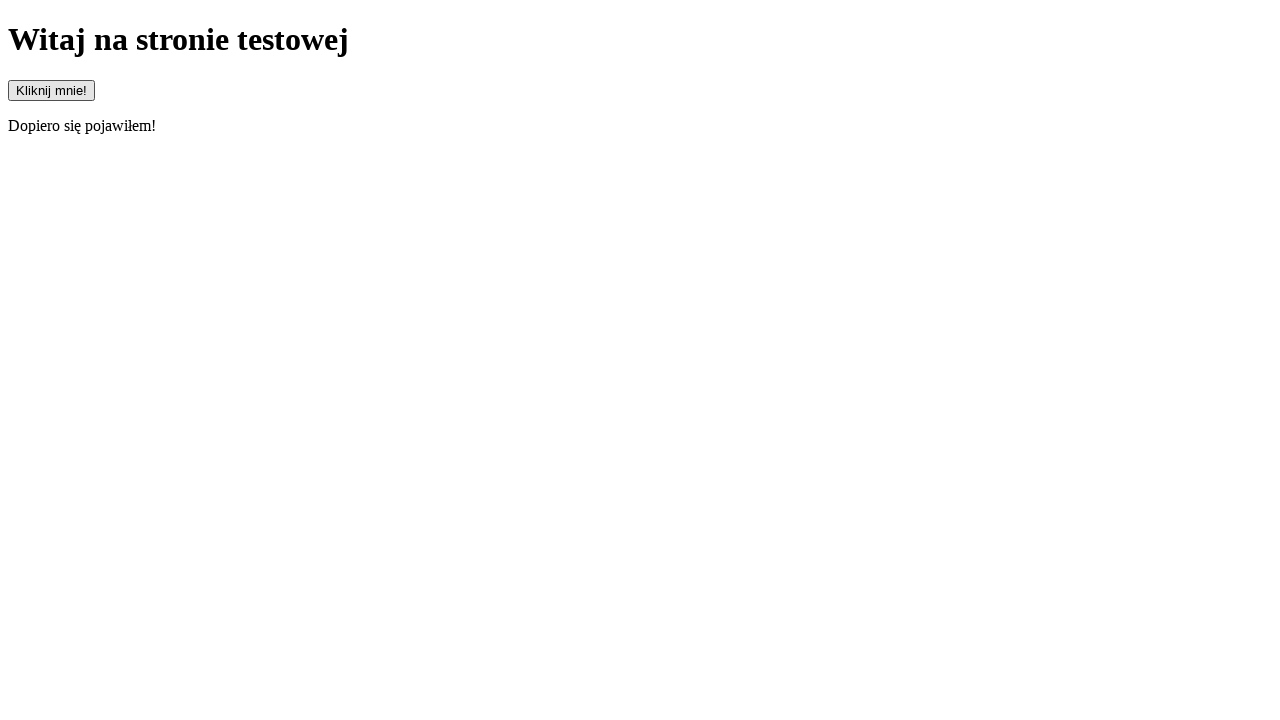

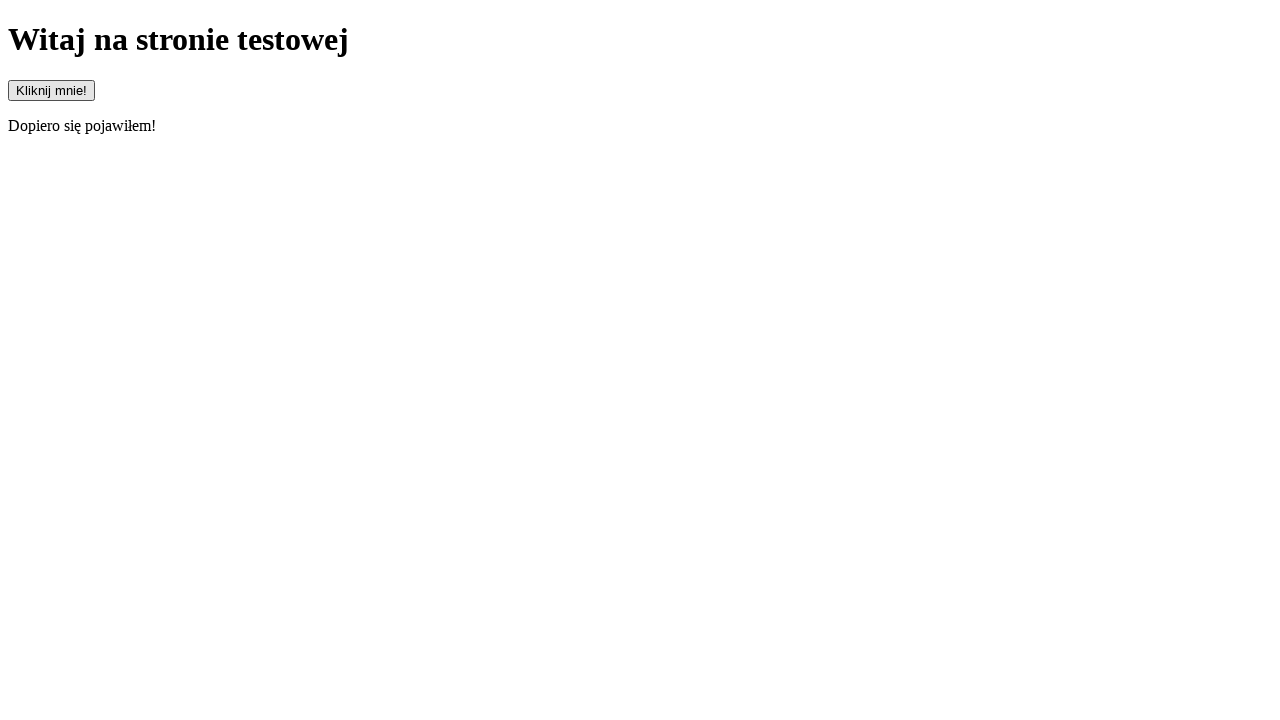